Tests marking individual todo items as complete by checking their checkboxes.

Starting URL: https://demo.playwright.dev/todomvc

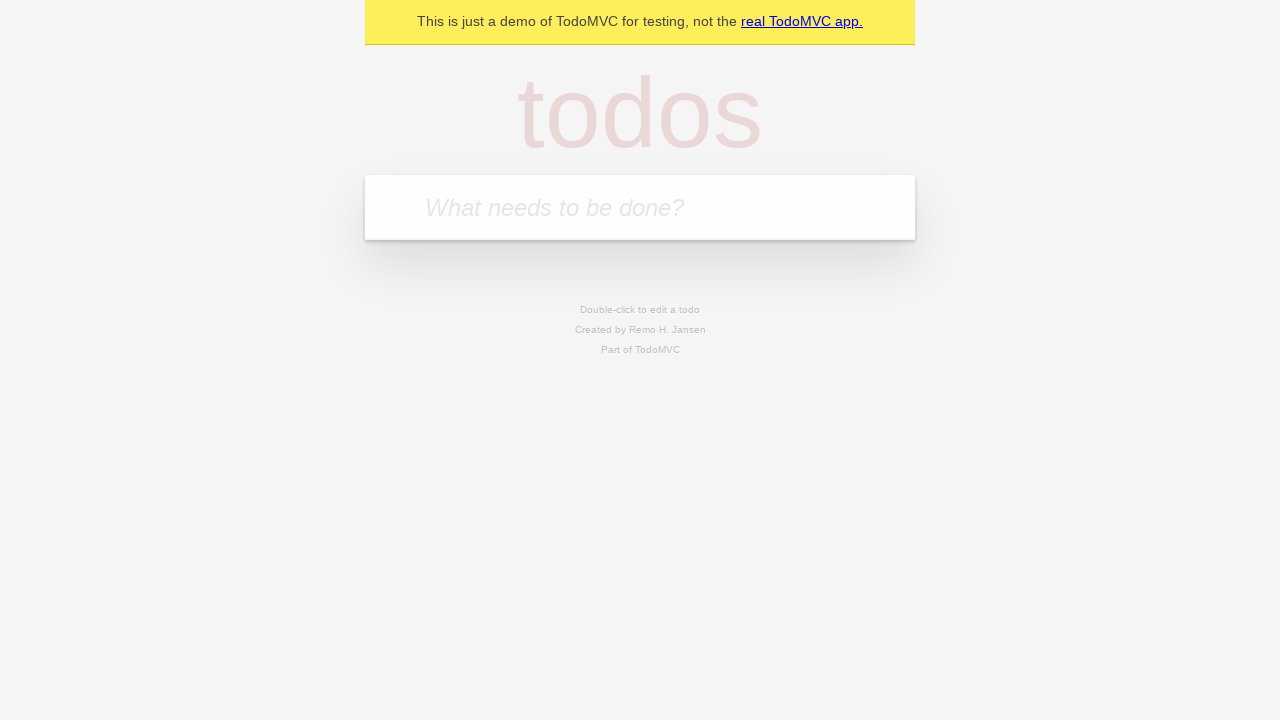

Filled input field with first todo item 'buy some cheese' on internal:attr=[placeholder="What needs to be done?"i]
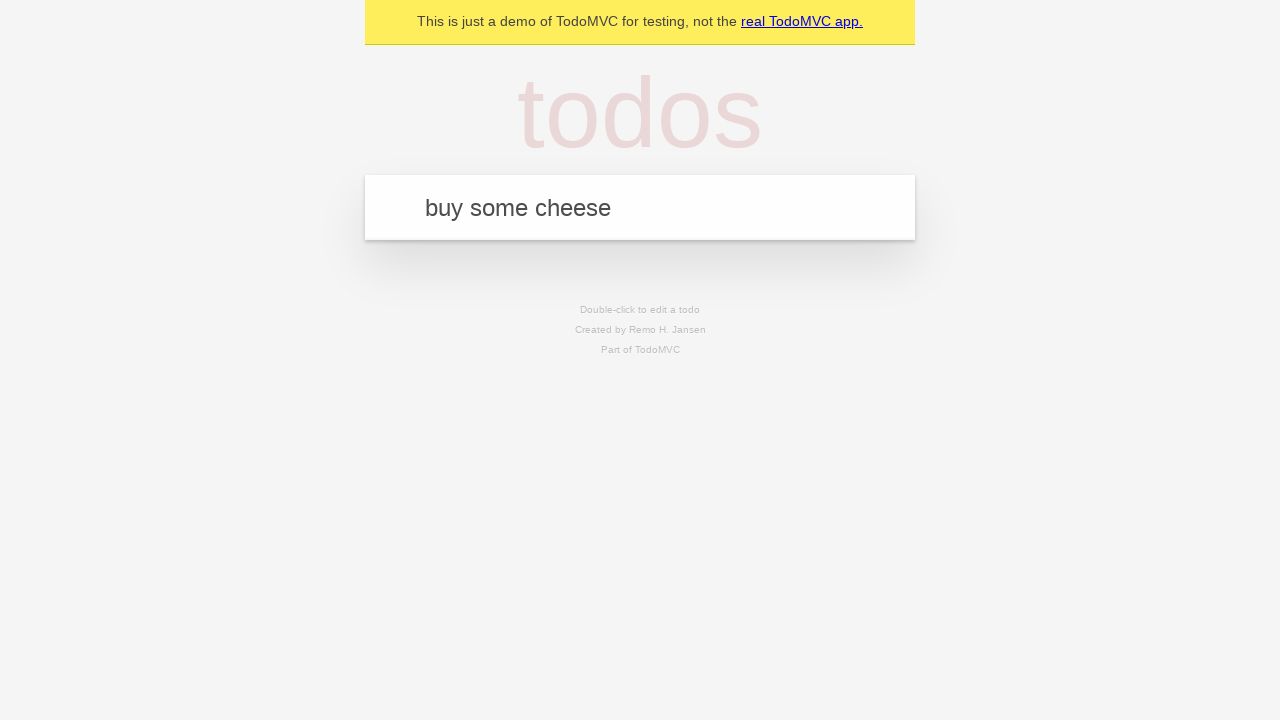

Pressed Enter to create first todo item on internal:attr=[placeholder="What needs to be done?"i]
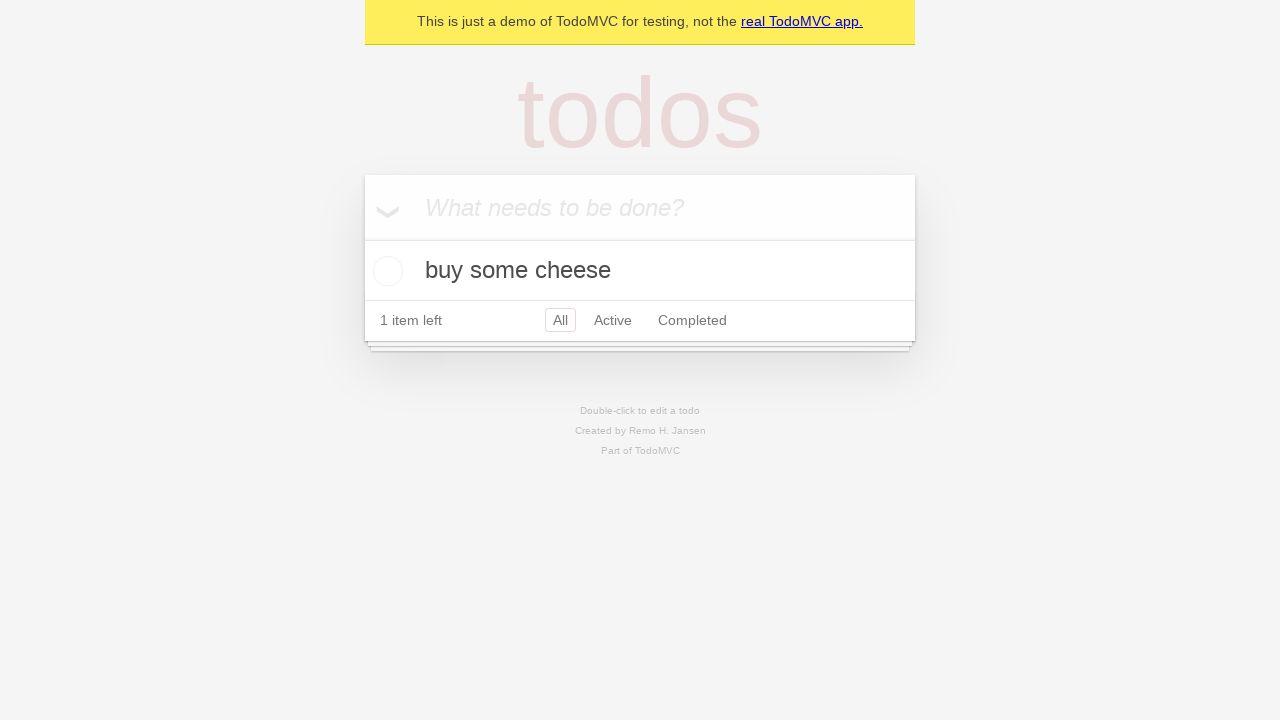

Filled input field with second todo item 'feed the cat' on internal:attr=[placeholder="What needs to be done?"i]
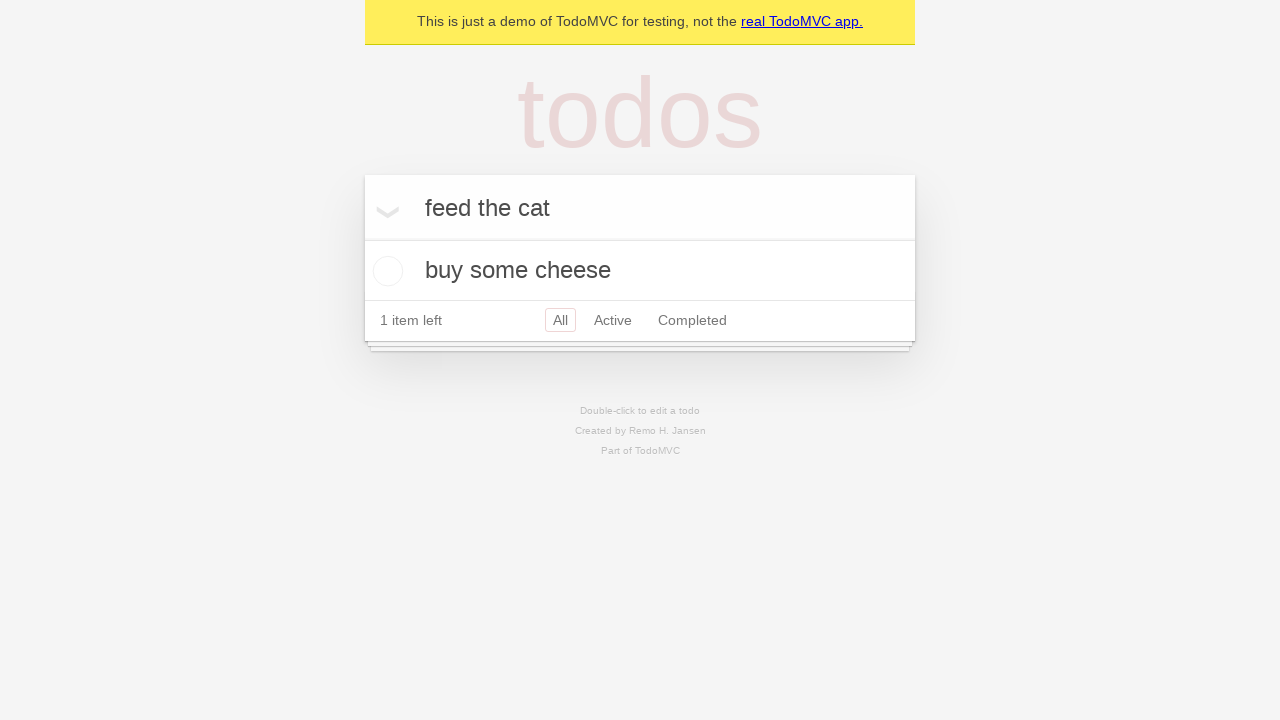

Pressed Enter to create second todo item on internal:attr=[placeholder="What needs to be done?"i]
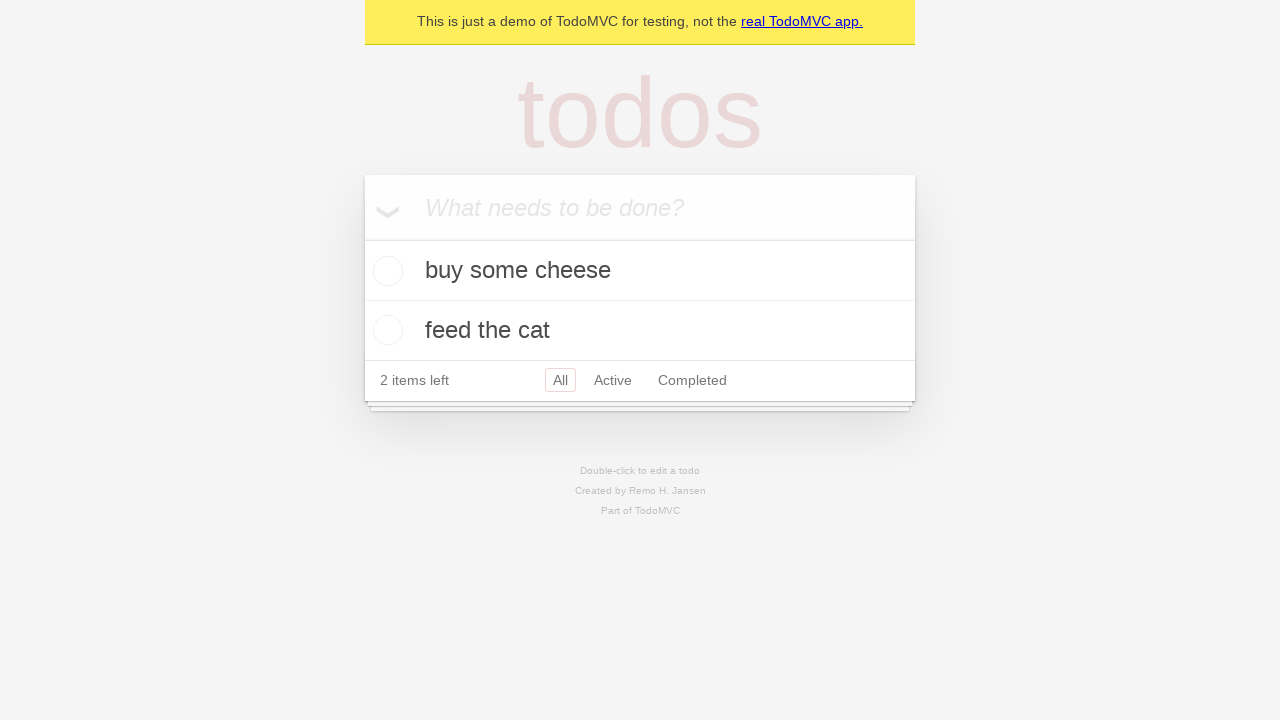

Checked checkbox for first todo item 'buy some cheese' at (385, 271) on internal:testid=[data-testid="todo-item"s] >> nth=0 >> internal:role=checkbox
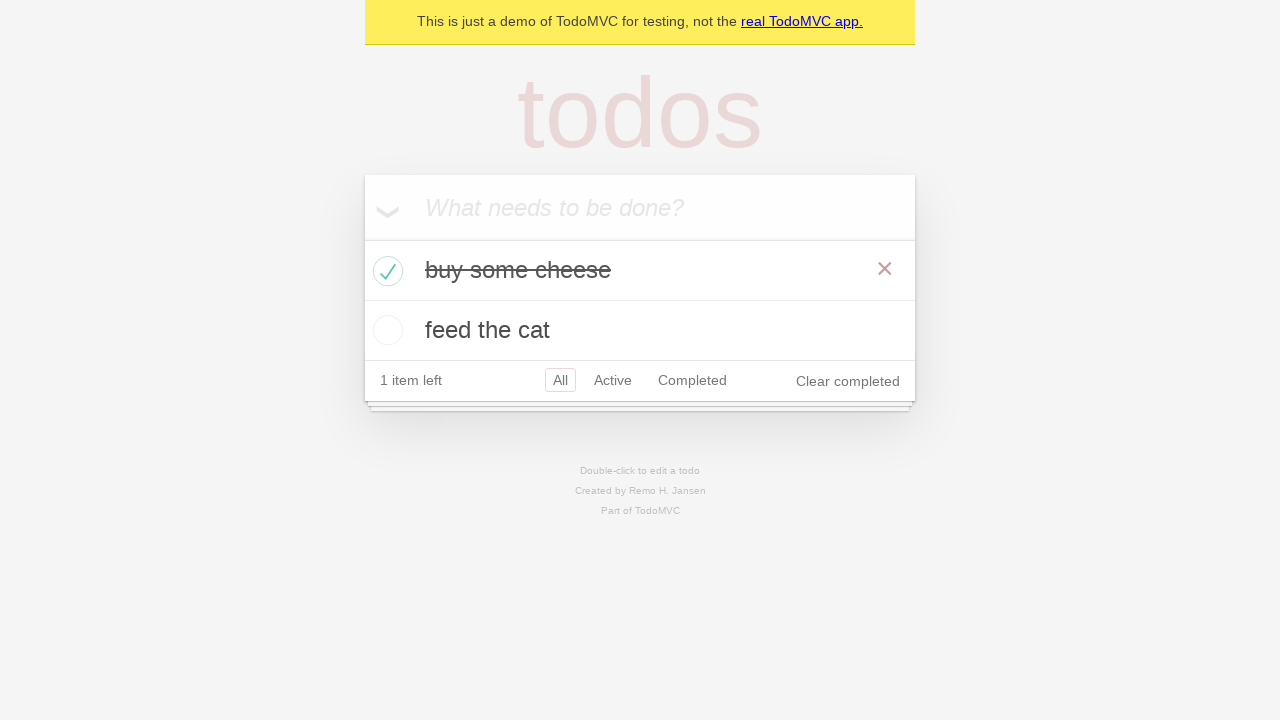

Checked checkbox for second todo item 'feed the cat' at (385, 330) on internal:testid=[data-testid="todo-item"s] >> nth=1 >> internal:role=checkbox
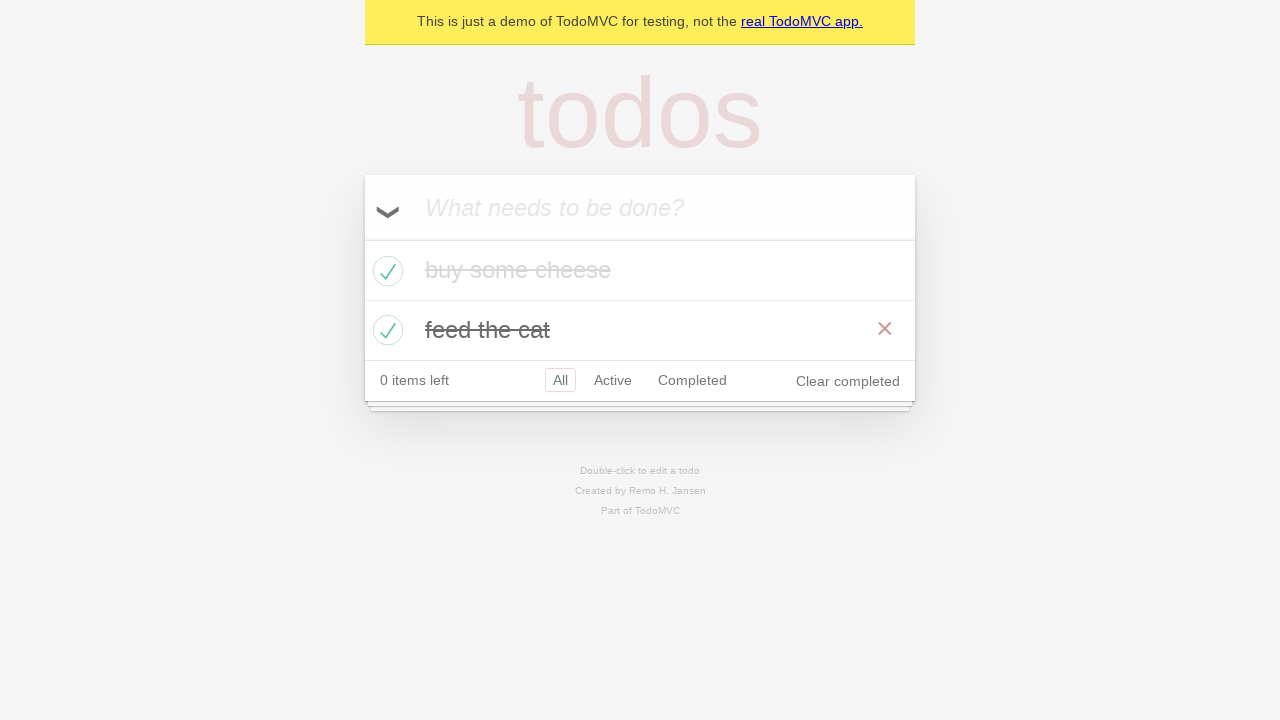

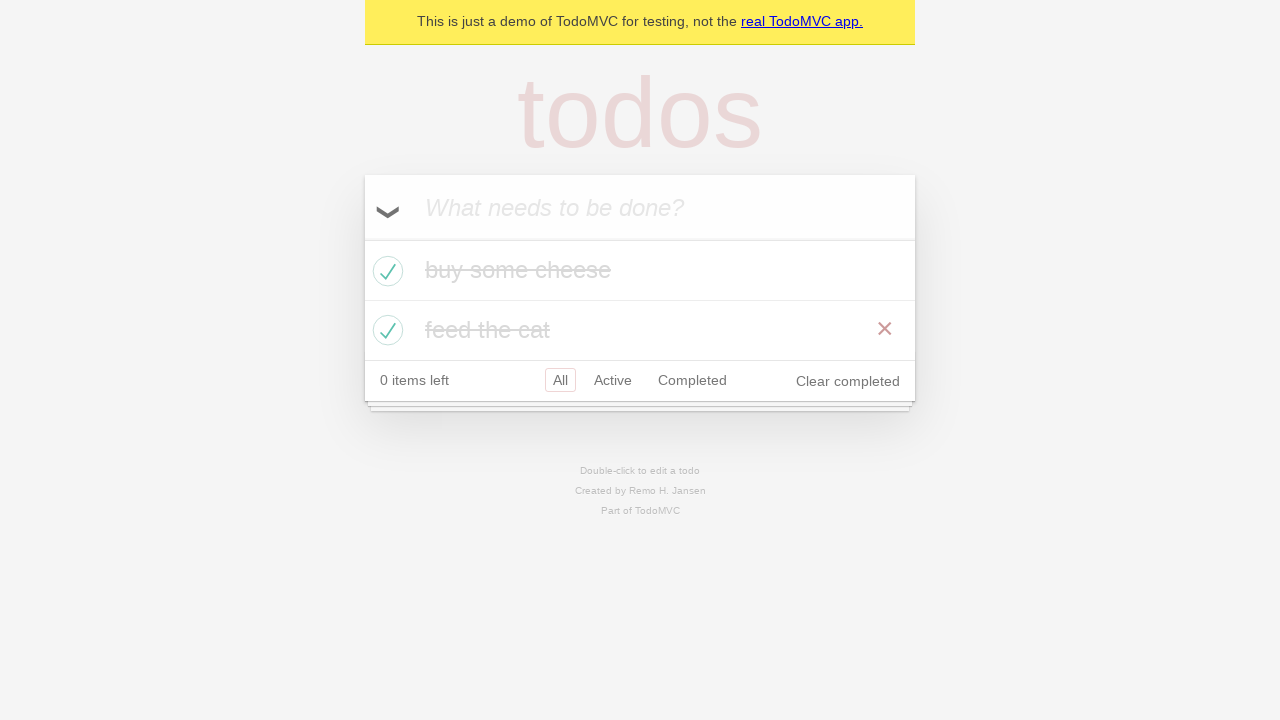